Tests alert handling functionality by triggering an alert, reading its text, and accepting it

Starting URL: http://seleniumpractise.blogspot.com/2019/01/alert-demo.html

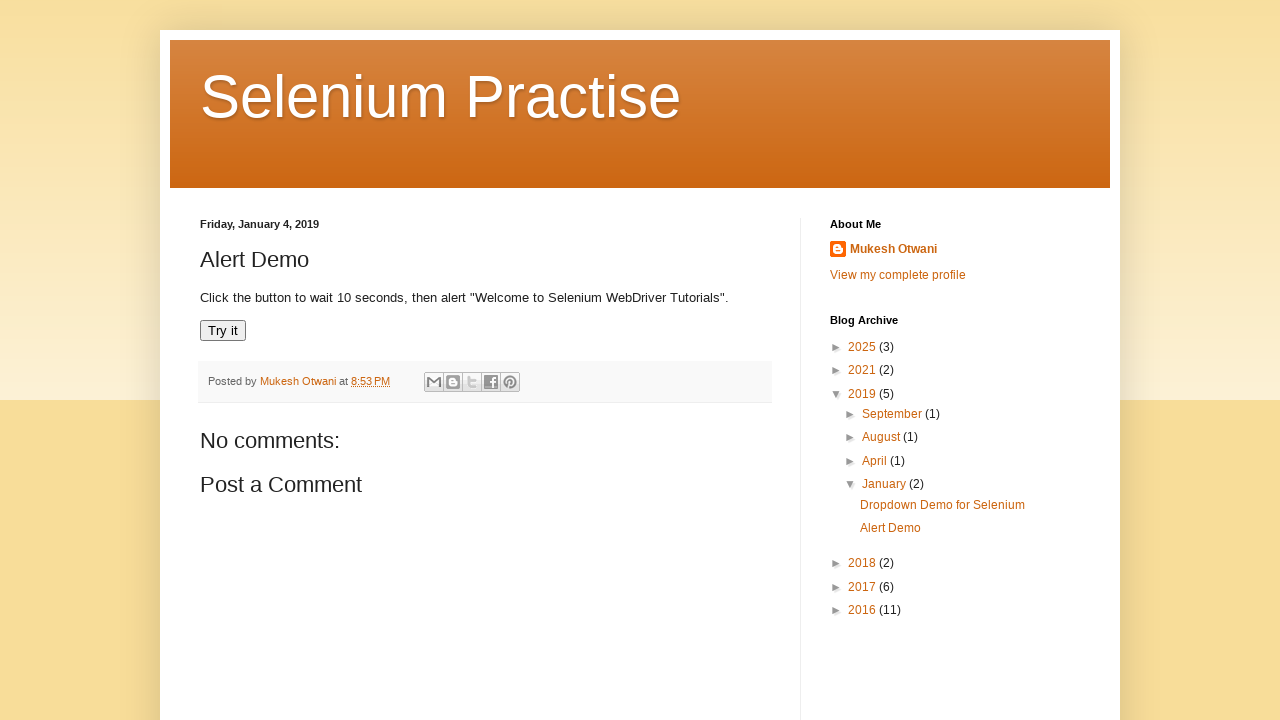

Clicked 'Try it' button to trigger alert at (223, 331) on xpath=//button[normalize-space()='Try it']
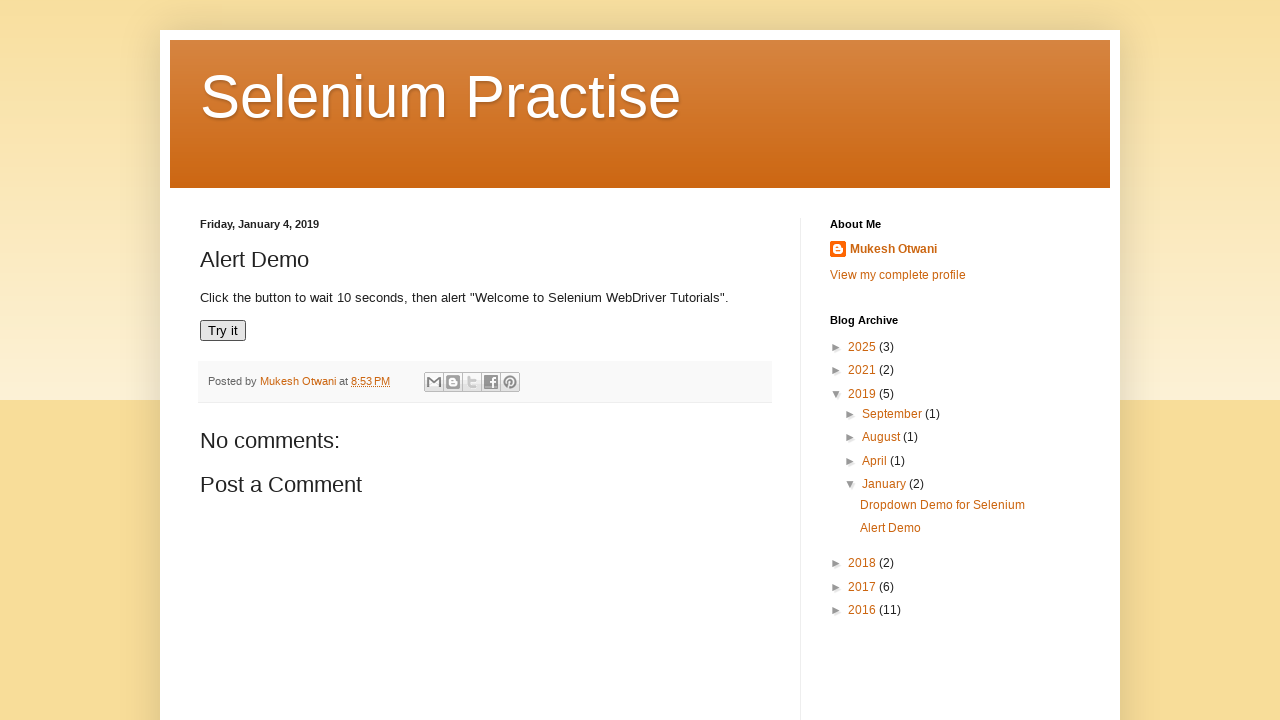

Set up dialog handler to accept alert
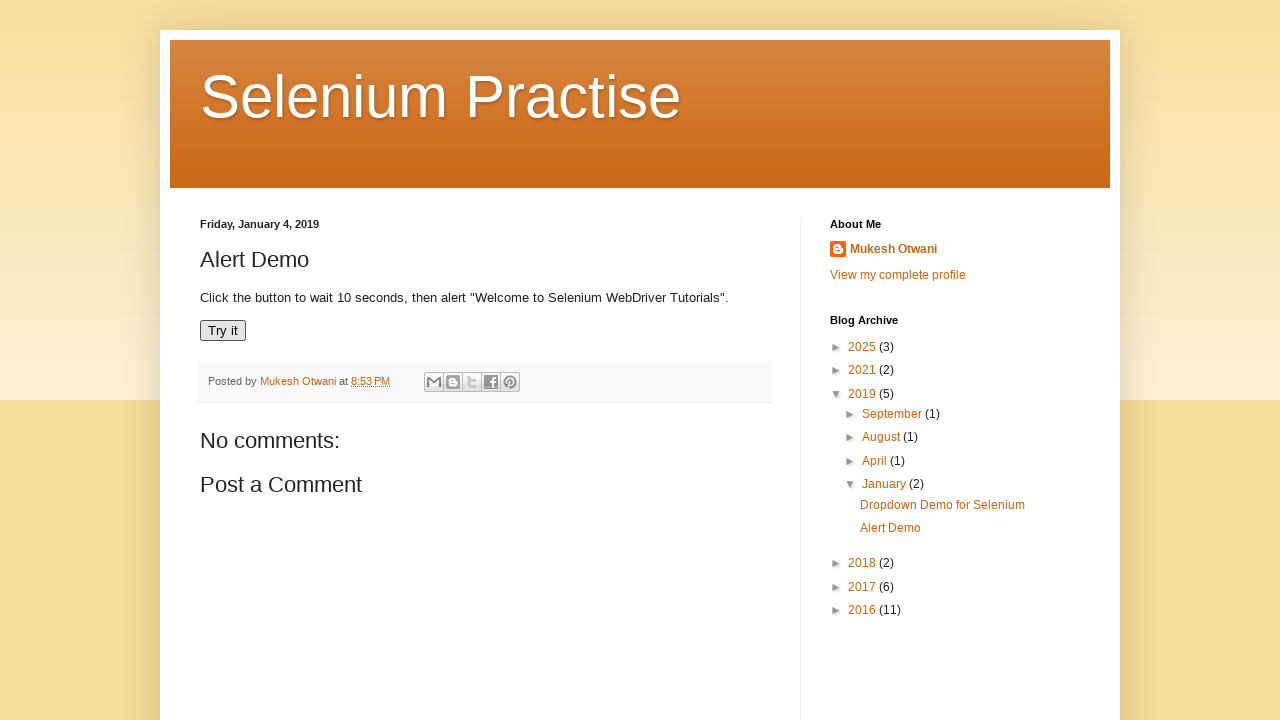

Waited 500ms for alert to be processed
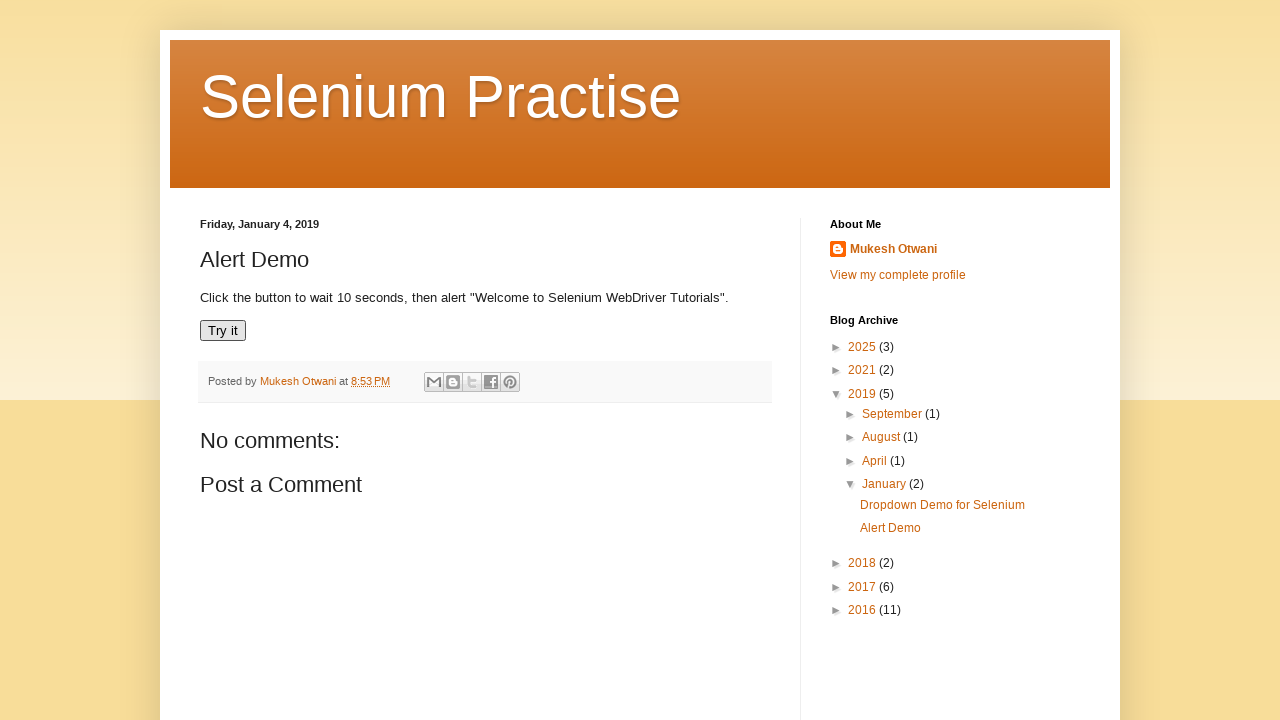

Verified alert was accepted and remained on alert demo page
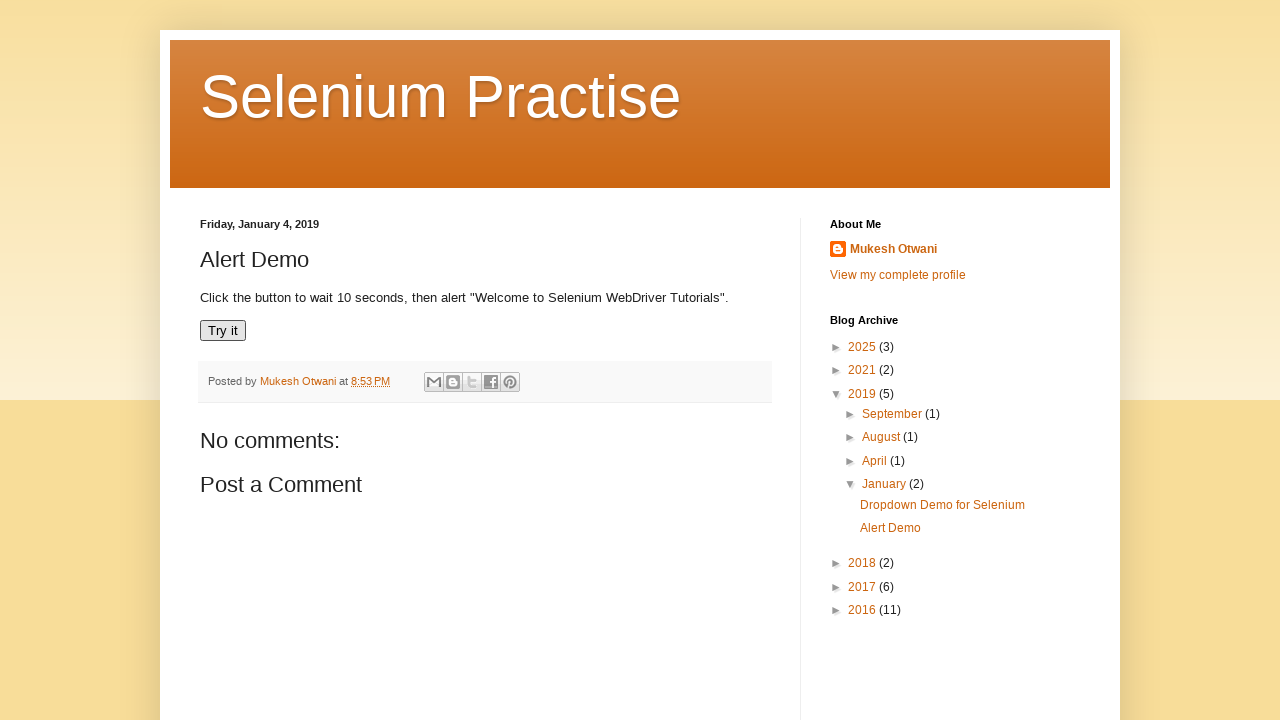

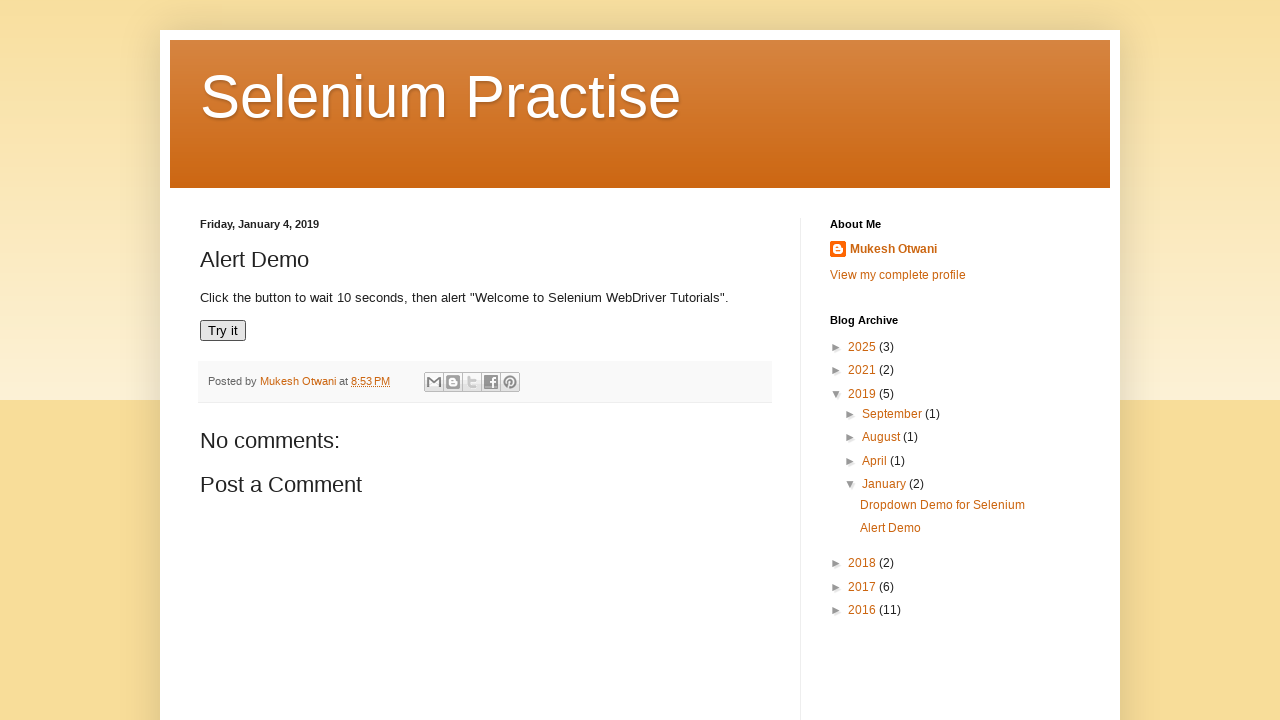